Tests alert functionality by clicking on a simple alert button on the Leafground demo page

Starting URL: https://www.leafground.com/alert.xhtml

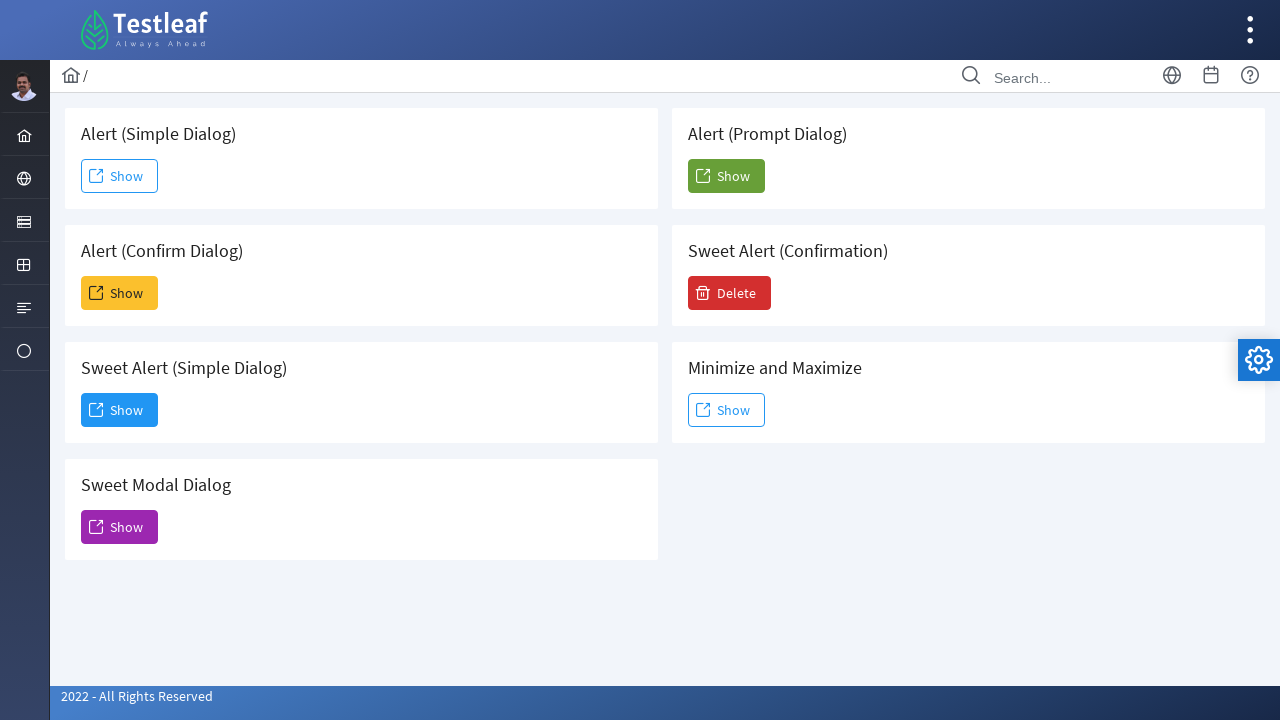

Clicked on the simple alert button at (120, 176) on #j_idt88\:j_idt91
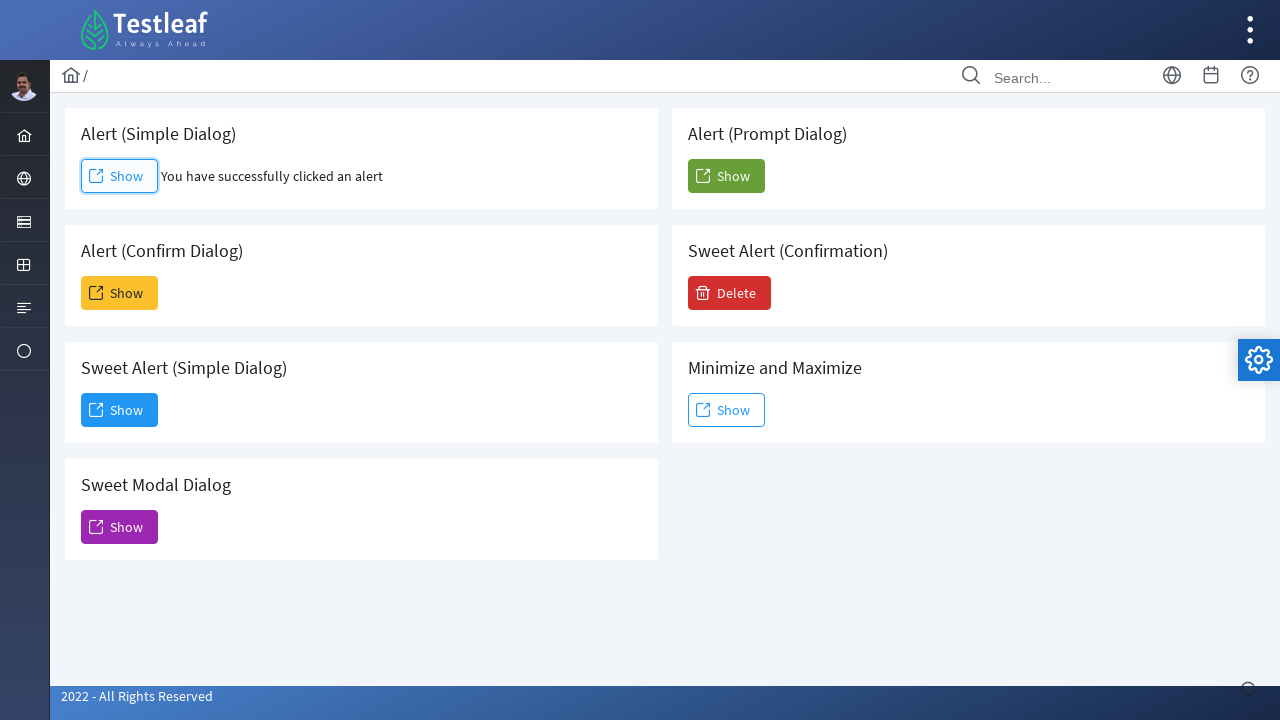

Set up dialog handler to accept alert
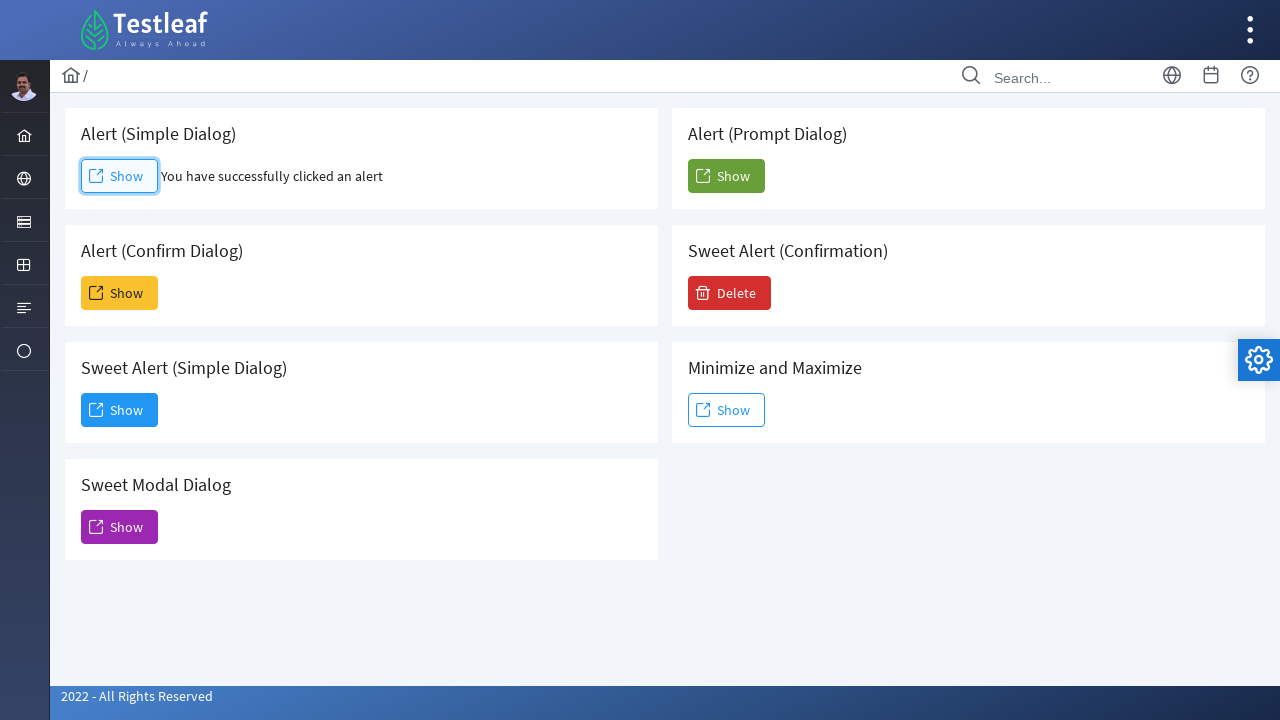

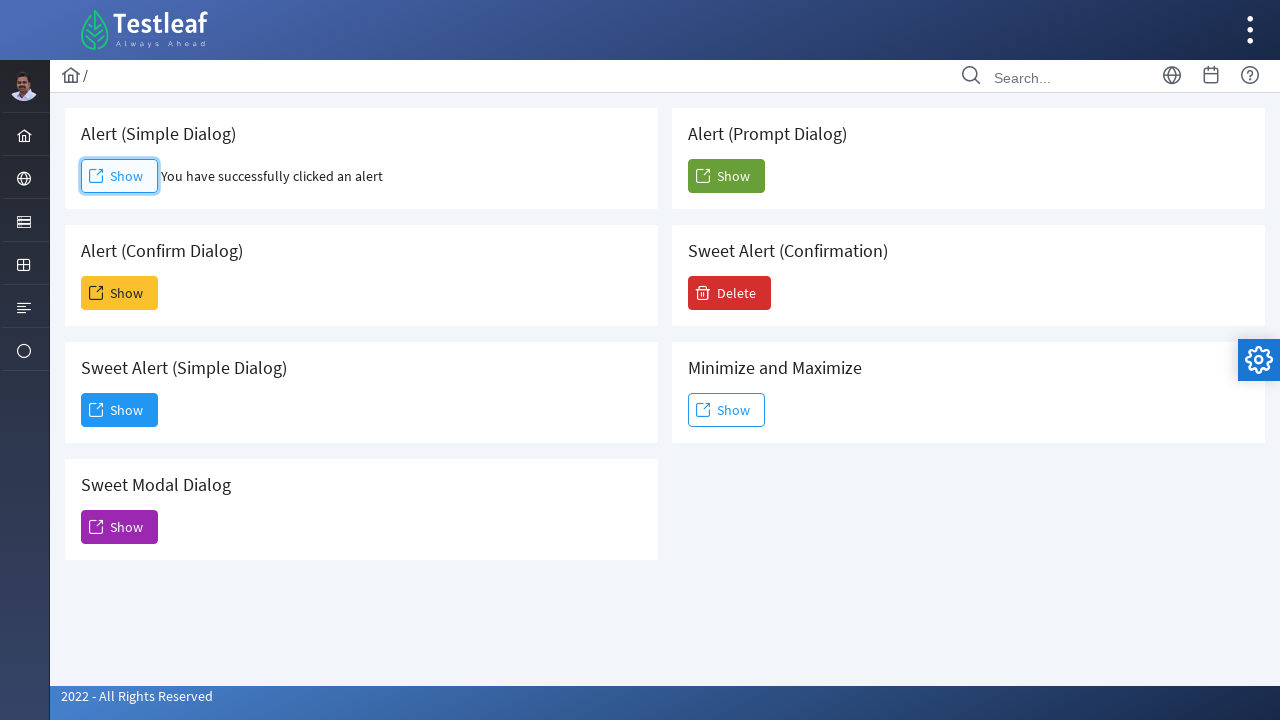